Tests dynamic content loading by clicking a Start button and waiting for the "Hello World!" text to appear on the page

Starting URL: https://the-internet.herokuapp.com/dynamic_loading/2

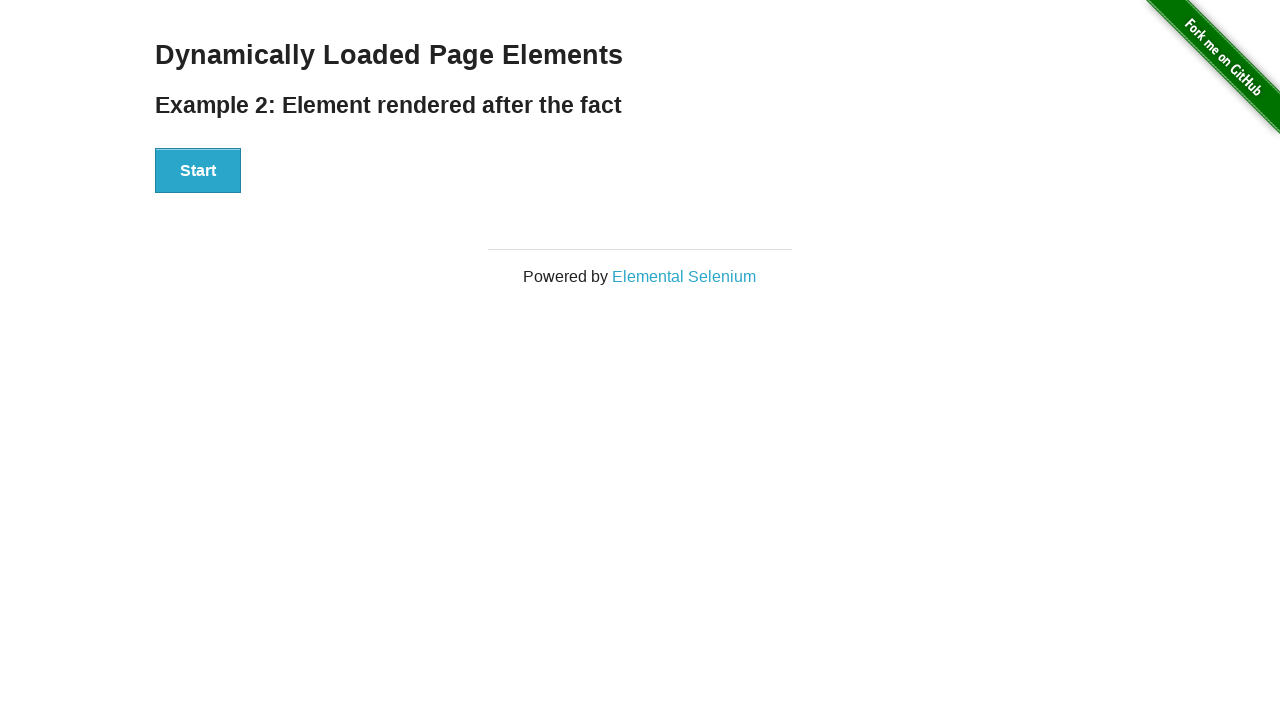

Navigated to dynamic loading practice page
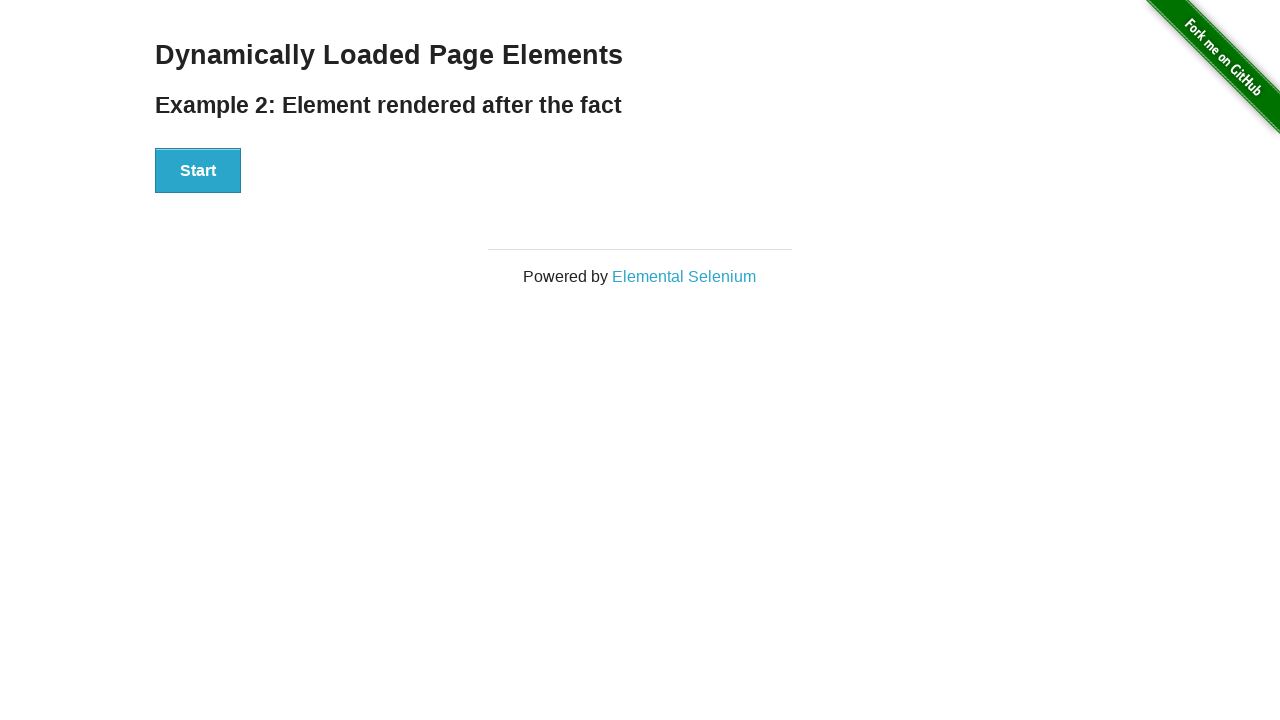

Clicked the Start button to trigger dynamic content loading at (198, 171) on xpath=//button[text()='Start']
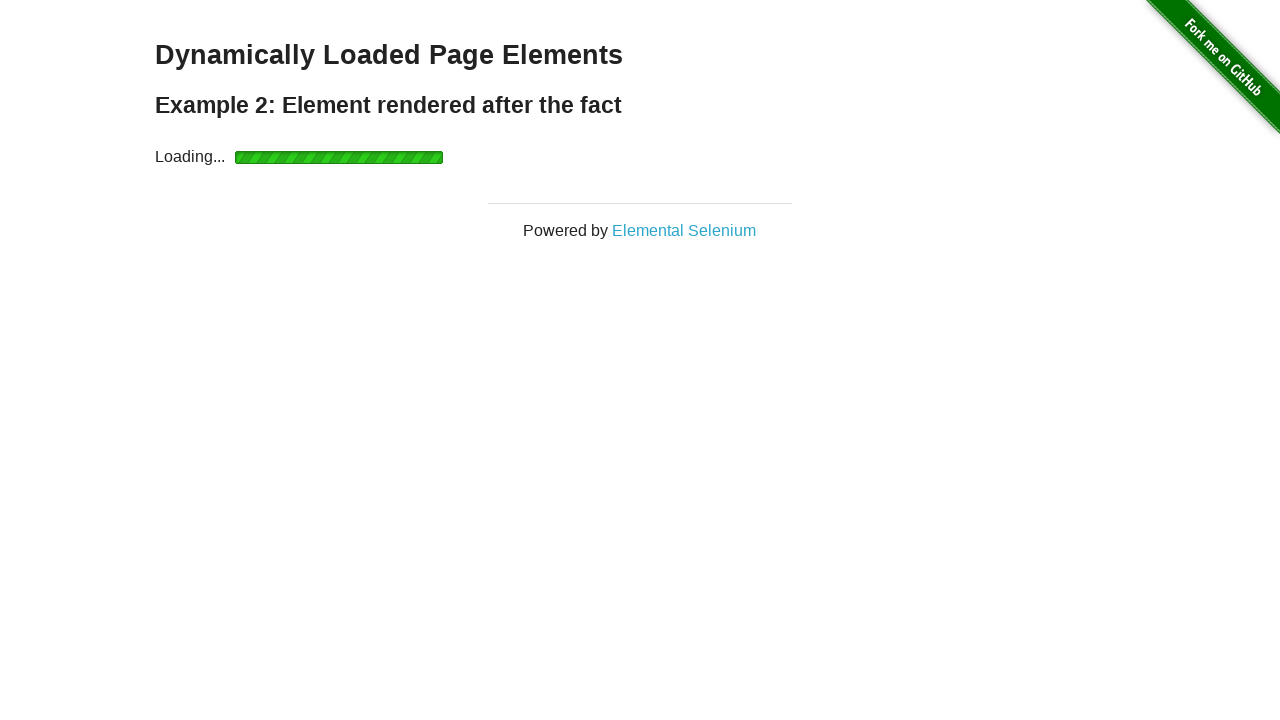

Hello World! text appeared on the page
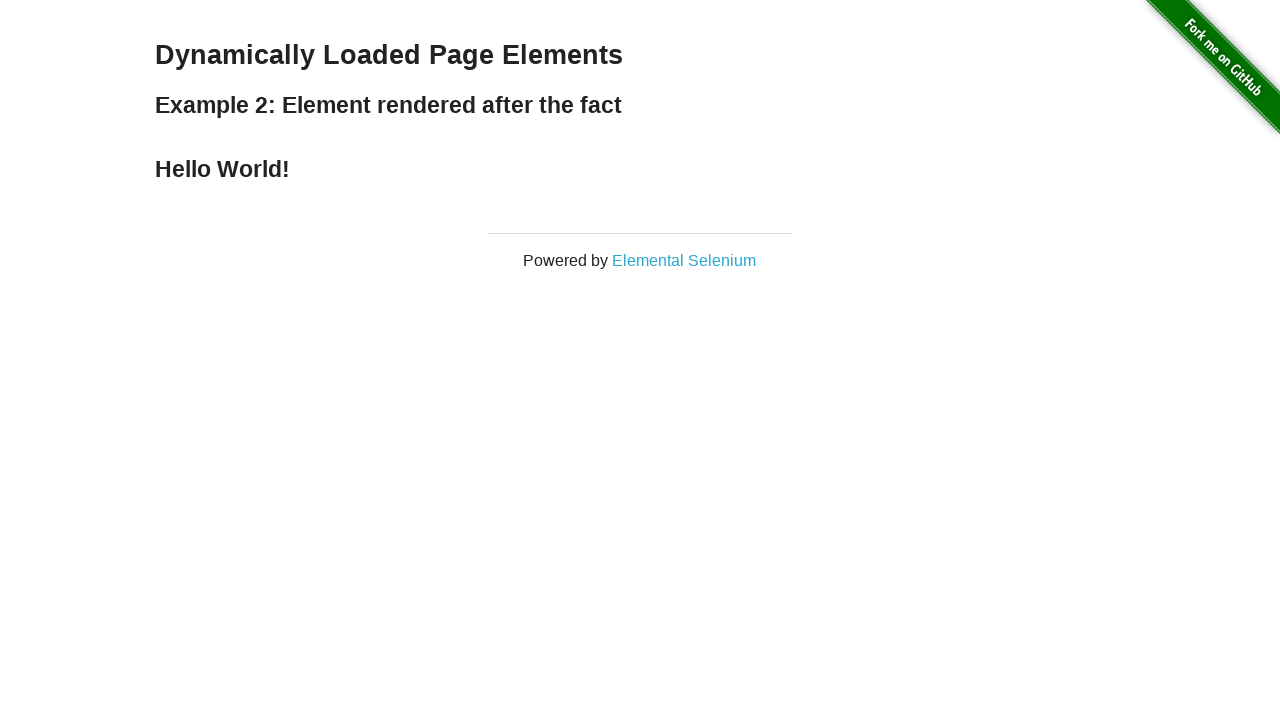

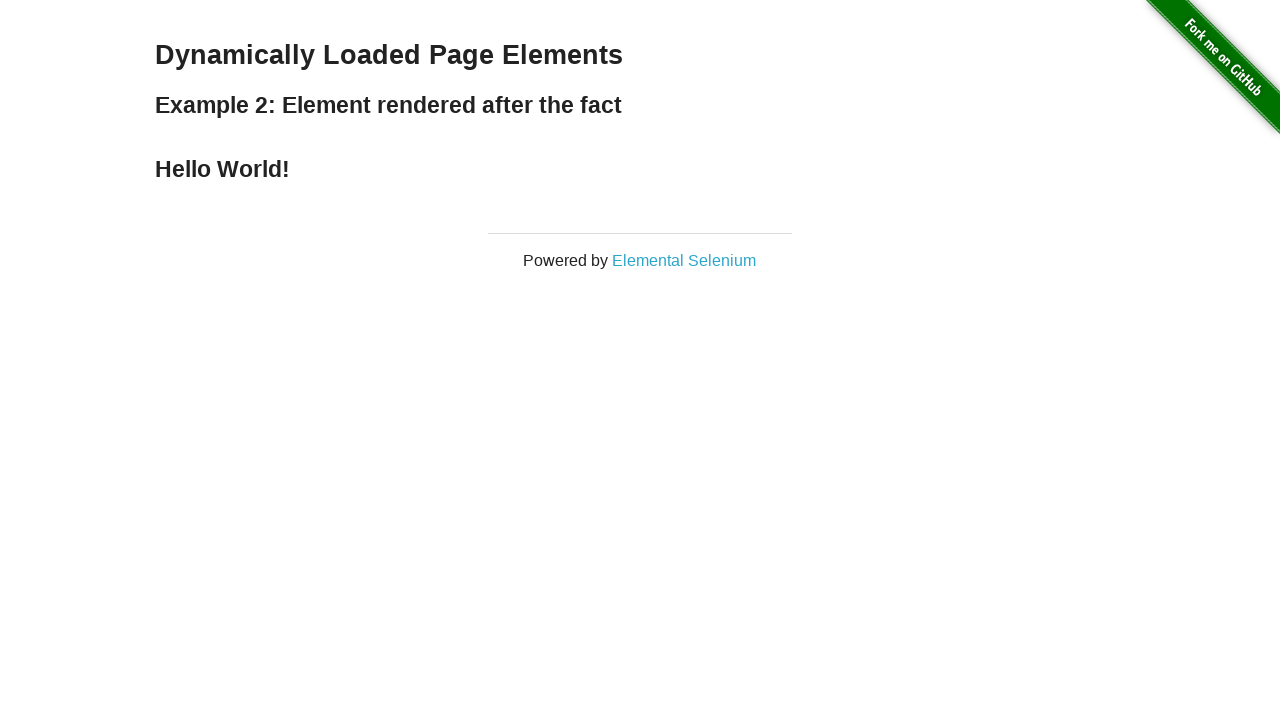